Opens a new browser tab using keyboard shortcuts and navigates to example.com

Starting URL: https://www.example.com

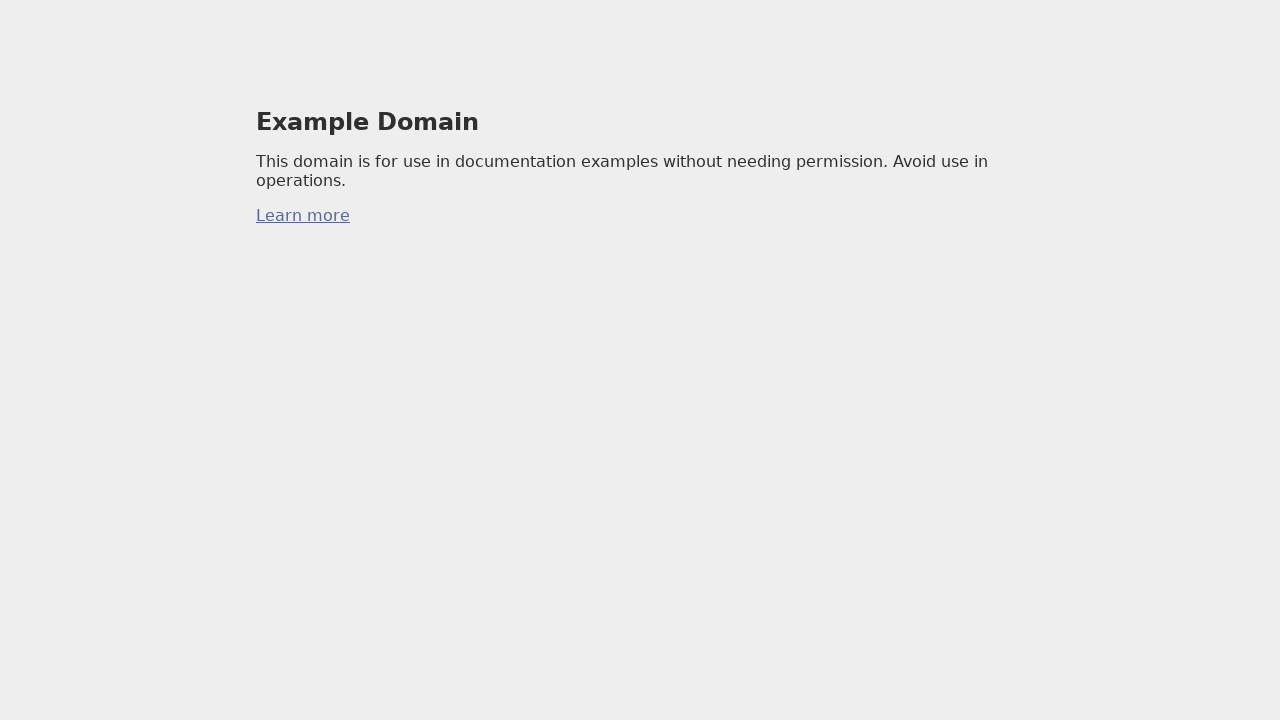

Opened a new browser tab
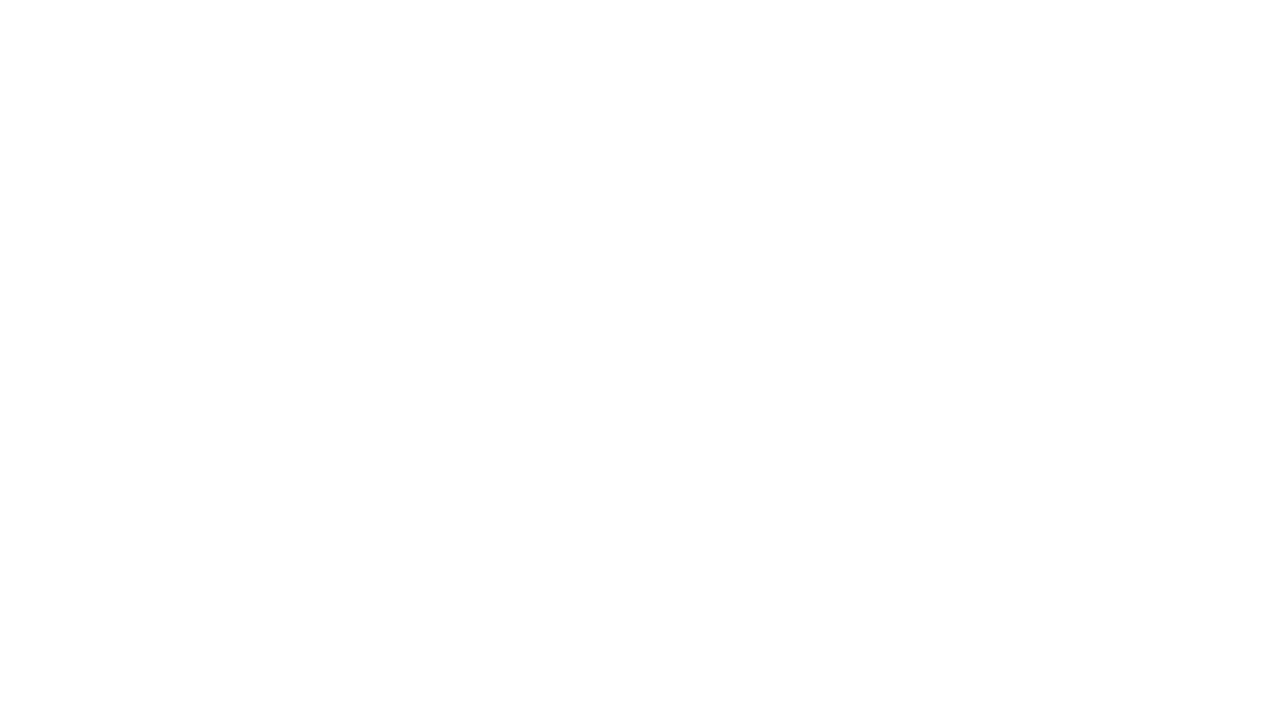

Navigated to https://www.example.com
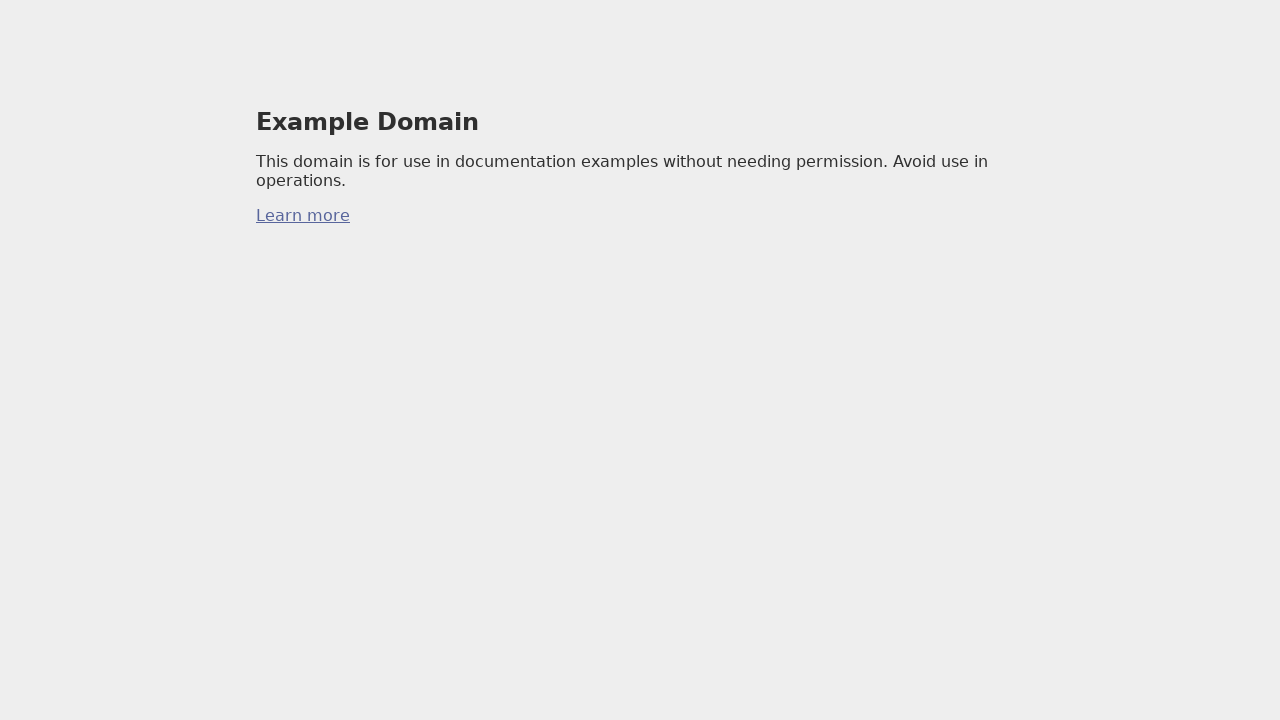

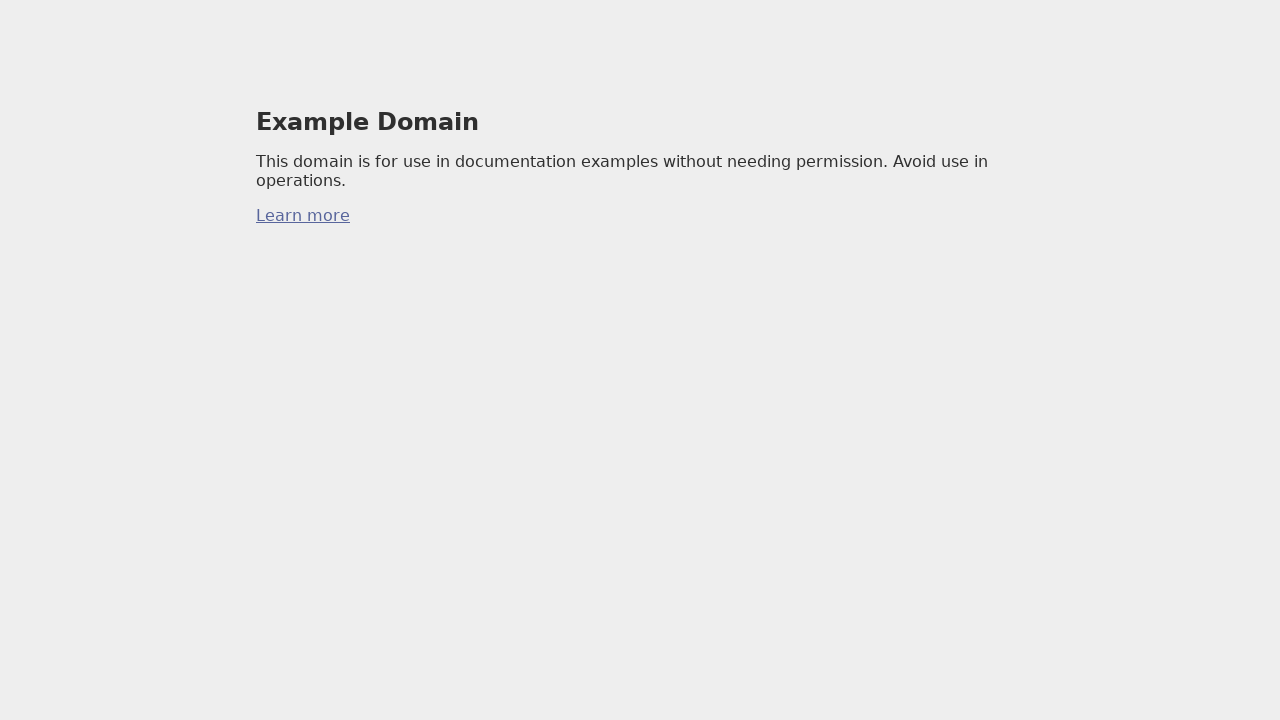